Tests a web form by filling multiple text input fields using tab navigation between them

Starting URL: https://www.selenium.dev/selenium/web/web-form.html

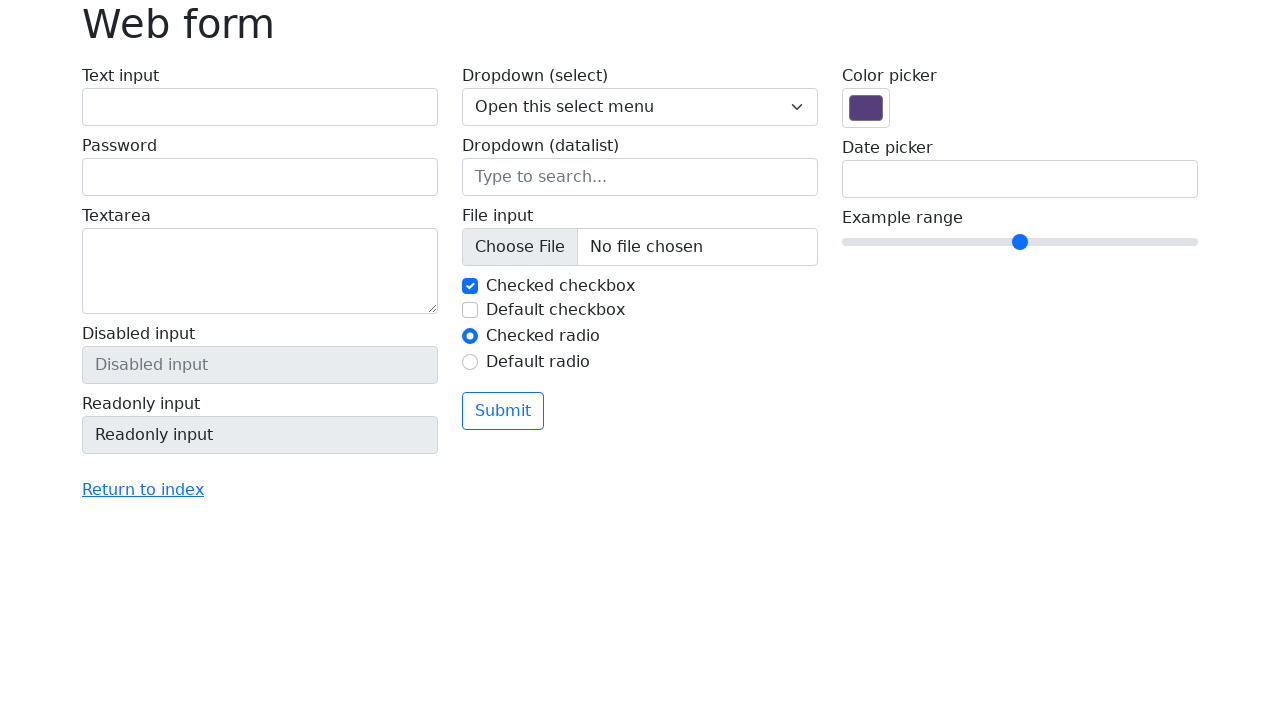

Filled first text field with 'My' on #my-text-id
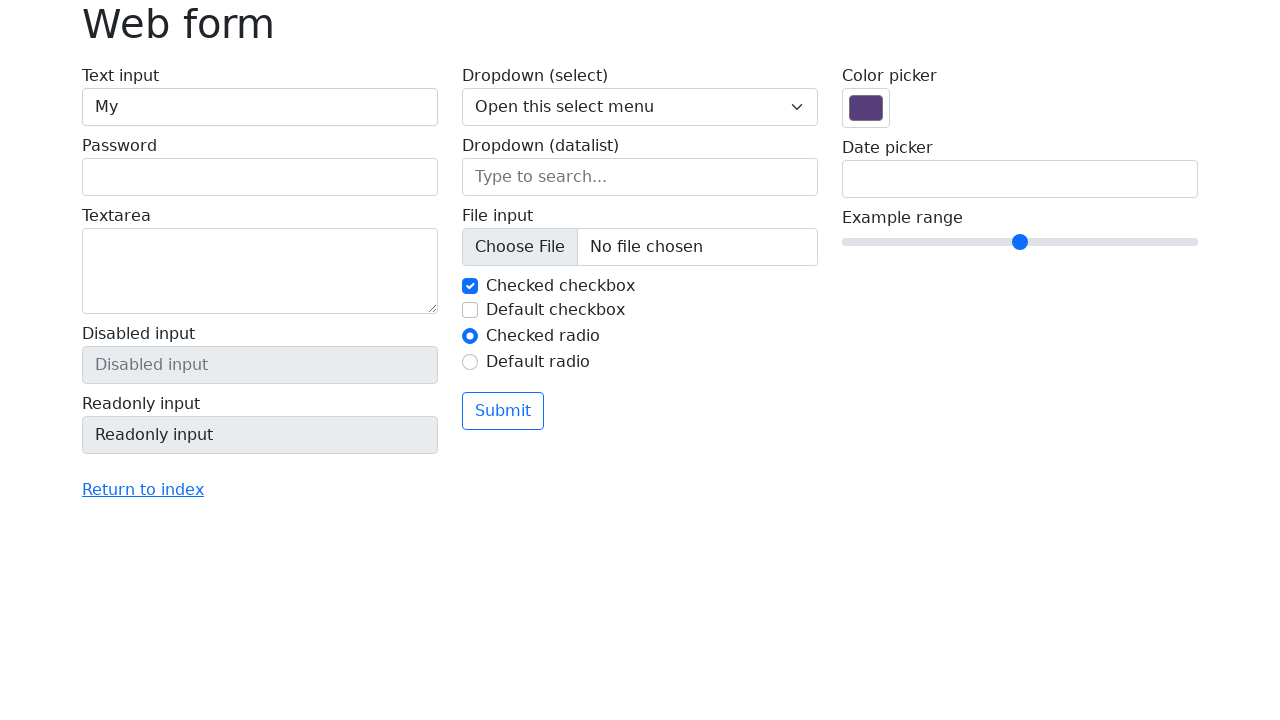

Pressed Tab to navigate to next field on #my-text-id
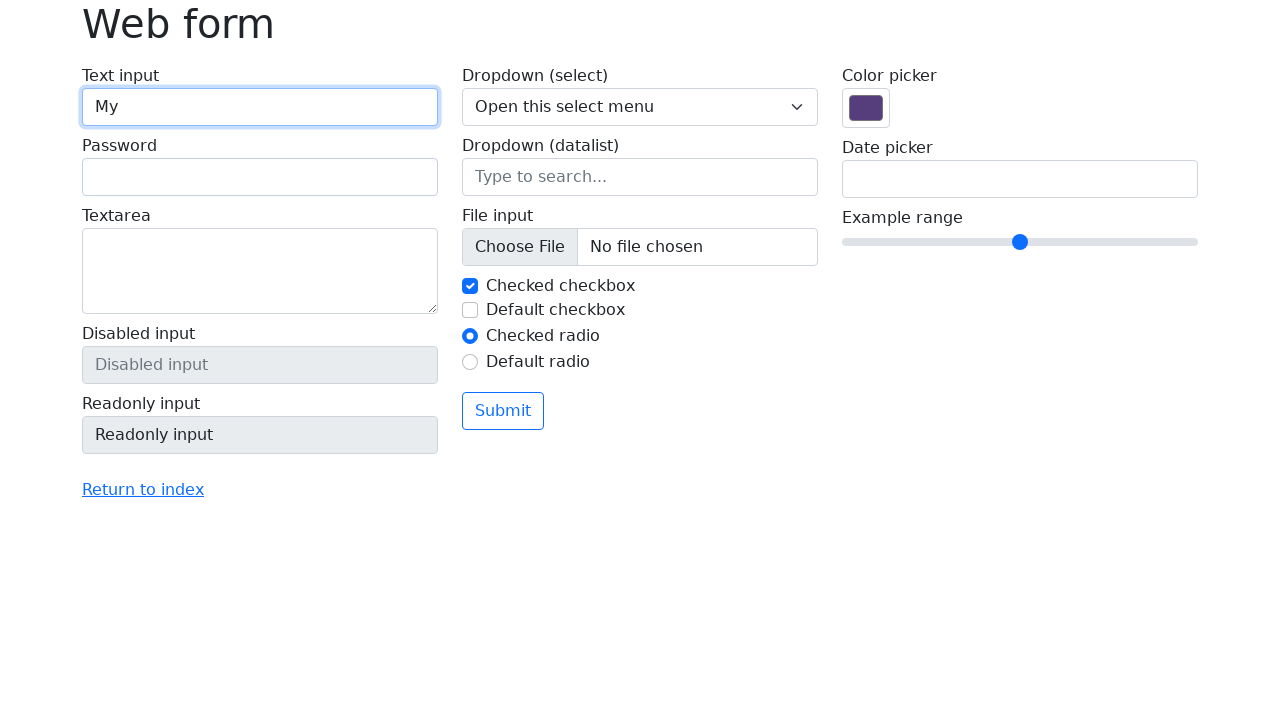

Typed 'FIRST' in second text field
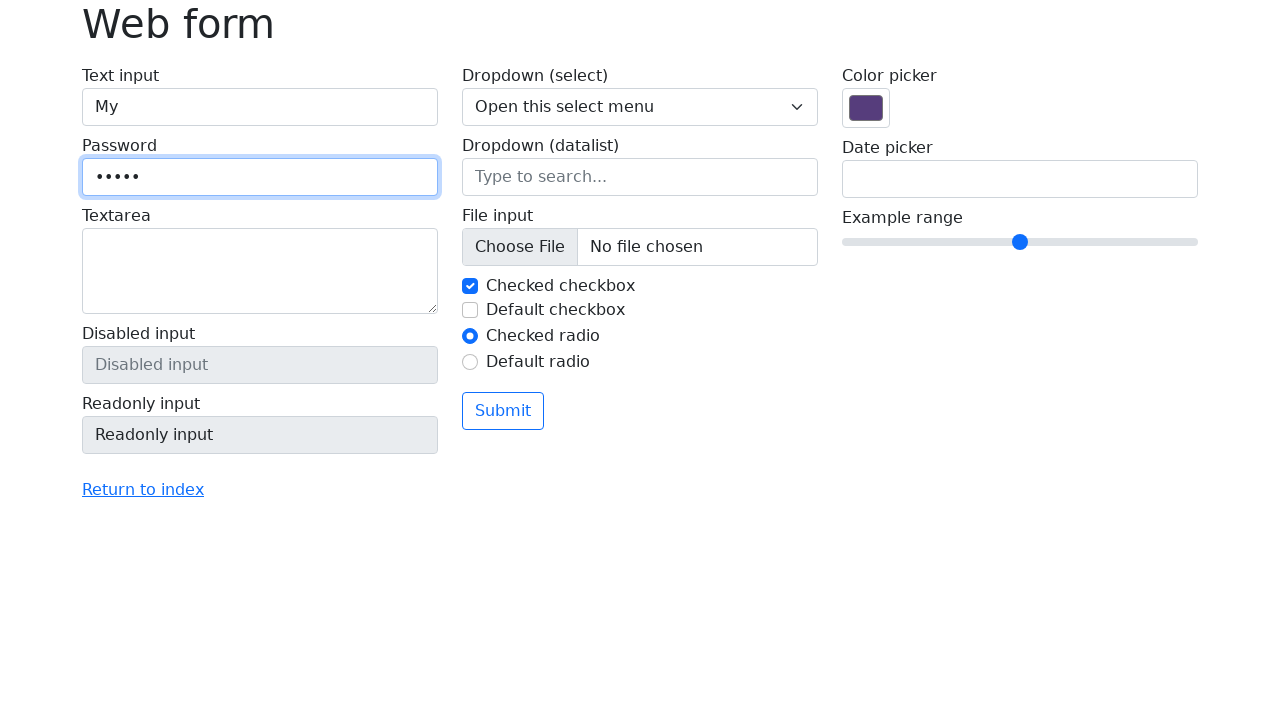

Pressed Tab to navigate to next field
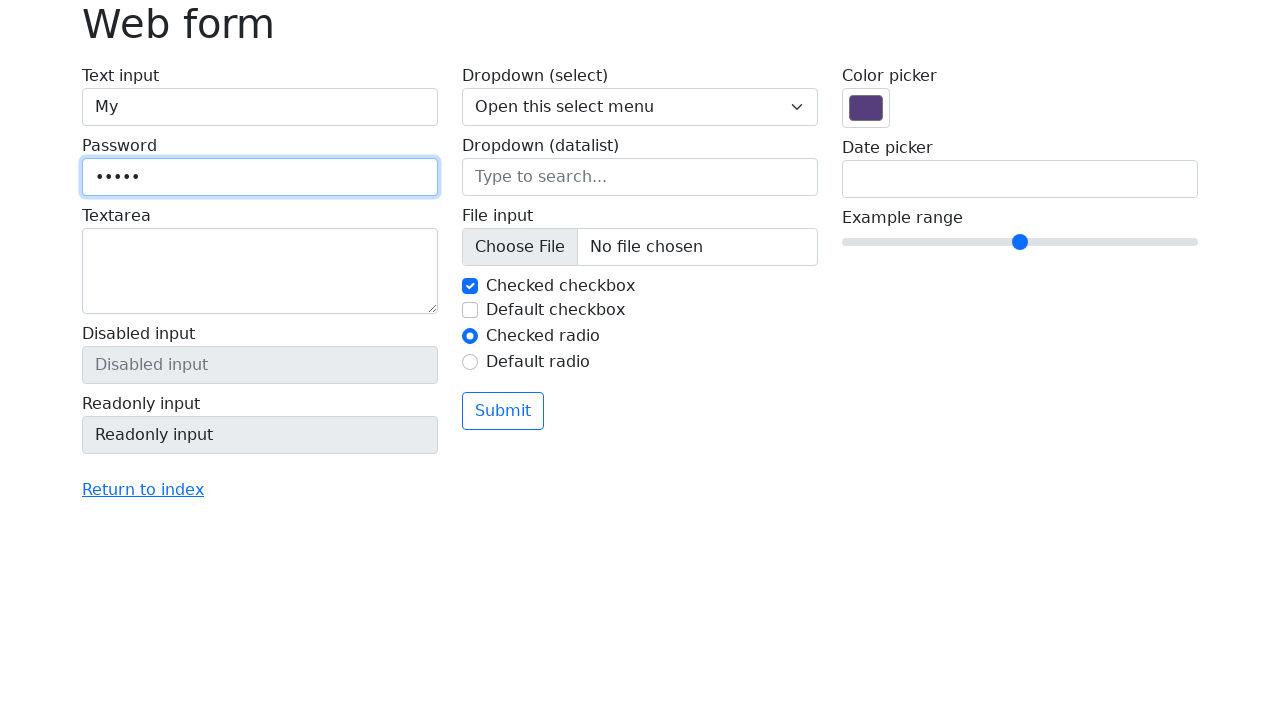

Typed 'text' in third text field
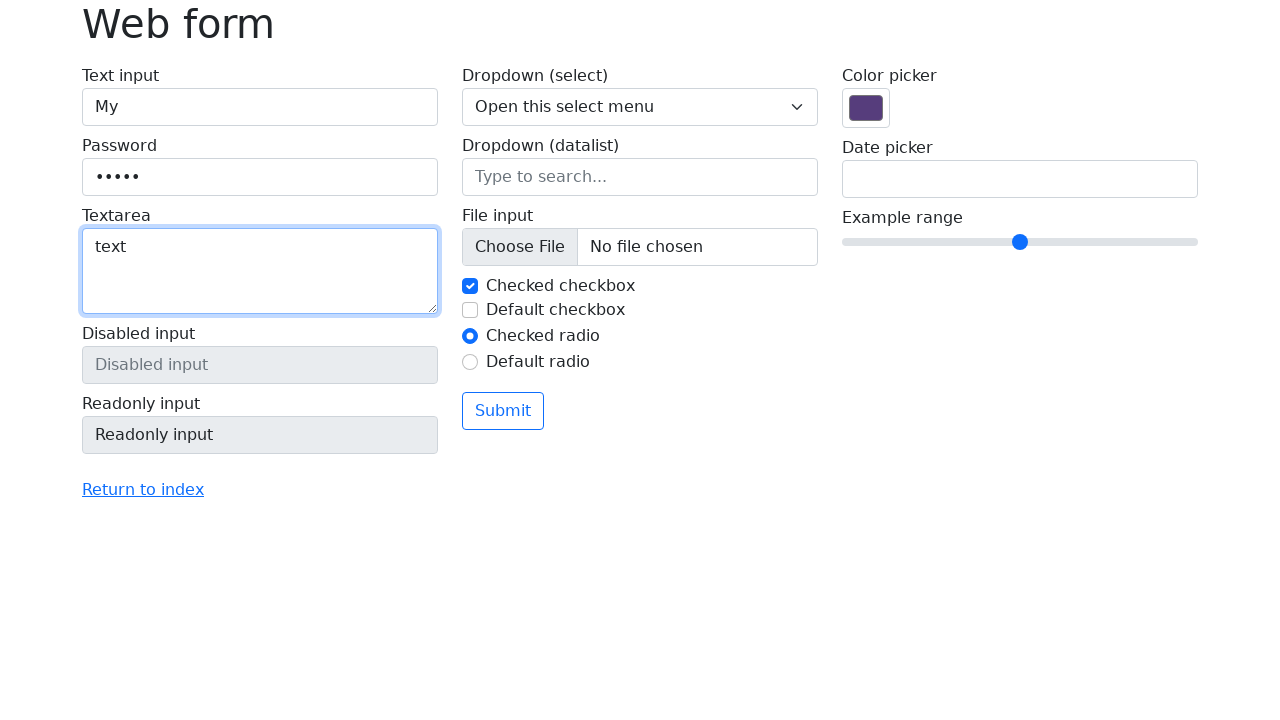

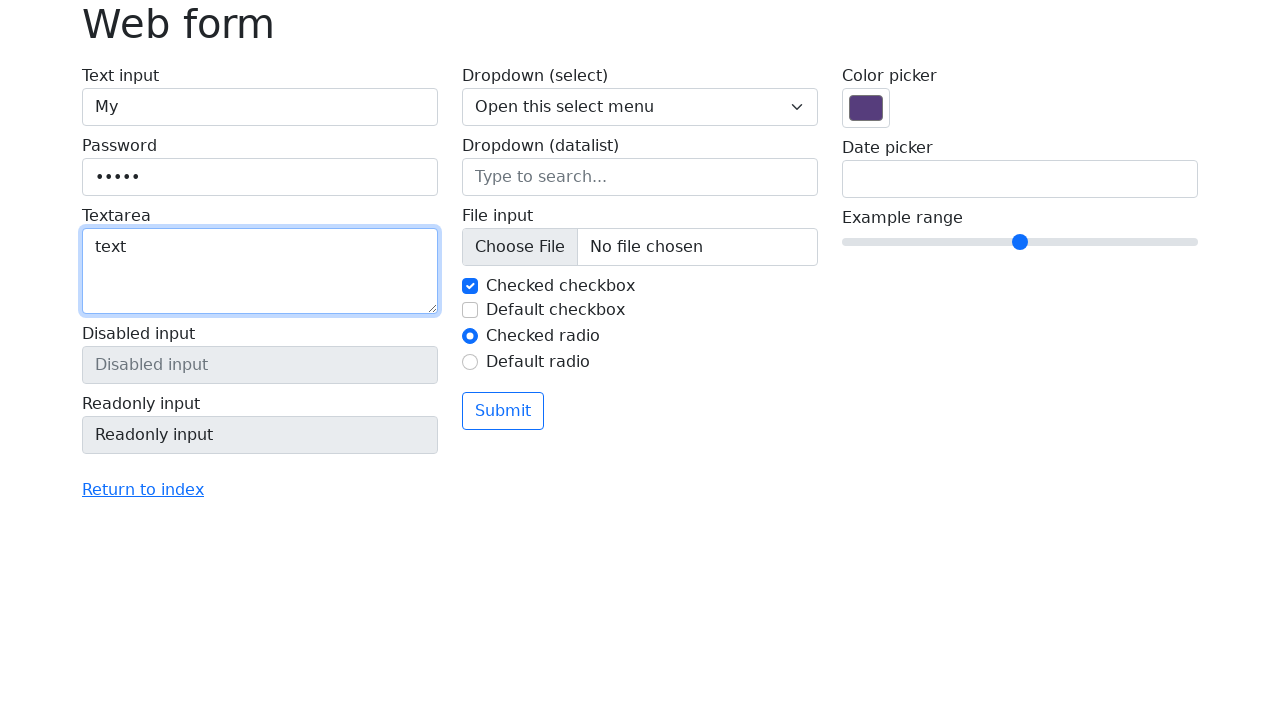